Tests selecting options from a single-select dropdown using different selection methods

Starting URL: https://antoniotrindade.com.br/treinoautomacao/elementsweb.html

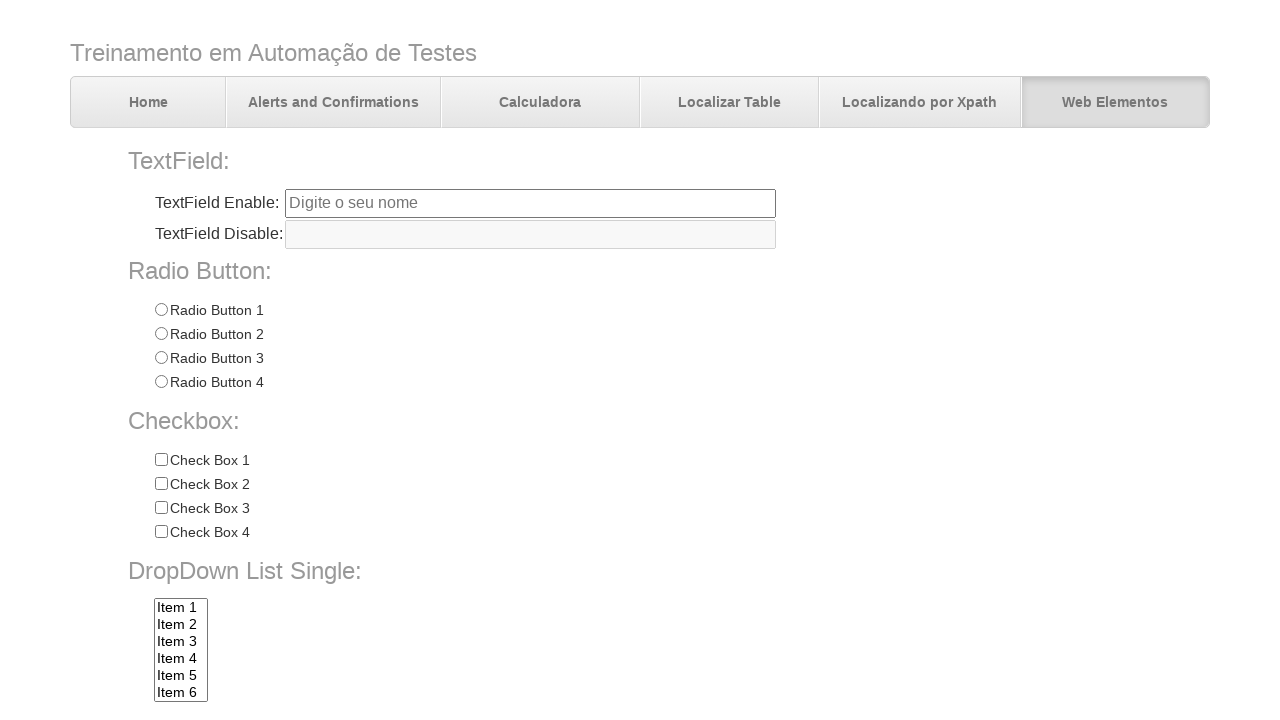

Selected first option by index from single-select dropdown on select[name='dropdownlist']
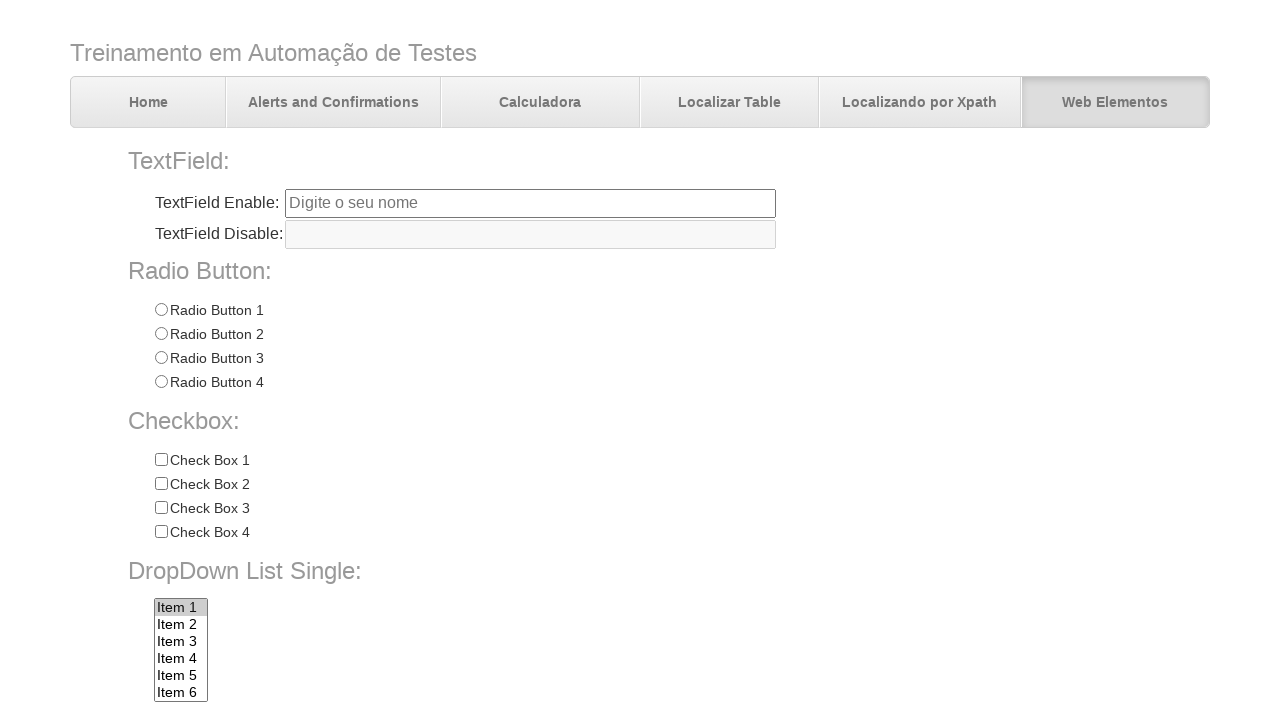

Selected option with value 'item9' from dropdown on select[name='dropdownlist']
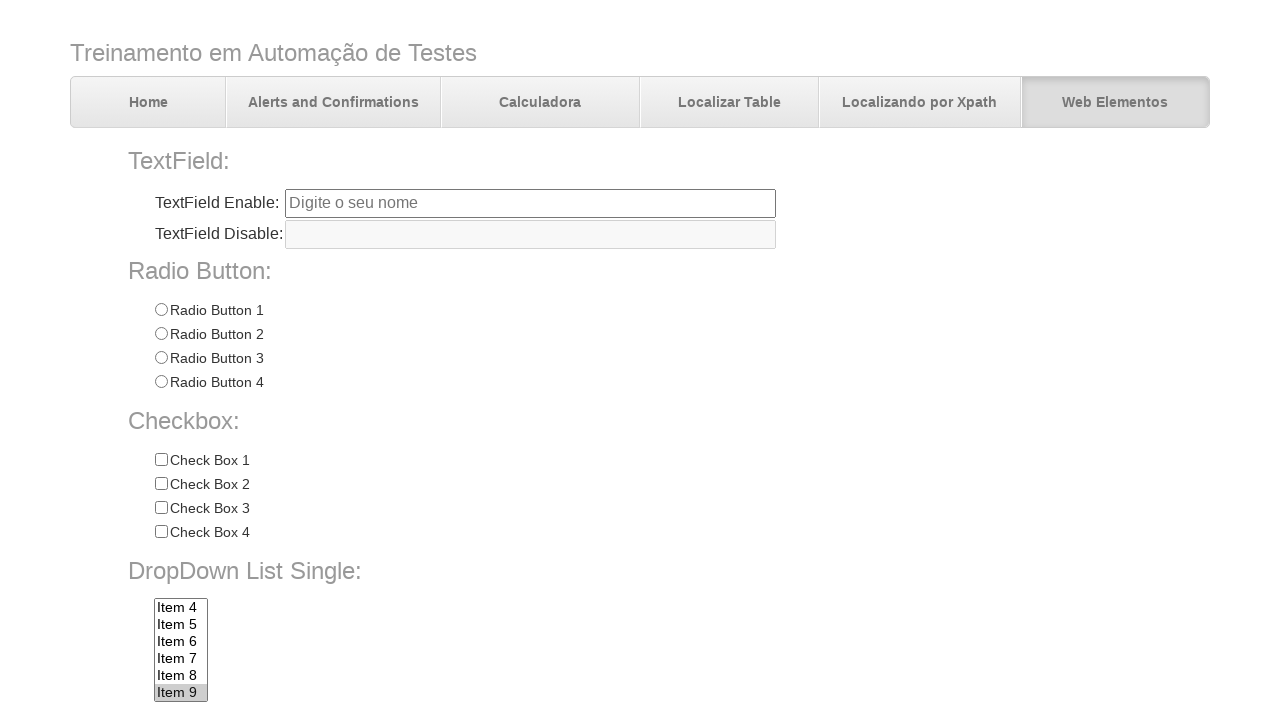

Selected option with visible text 'Item 7' from dropdown on select[name='dropdownlist']
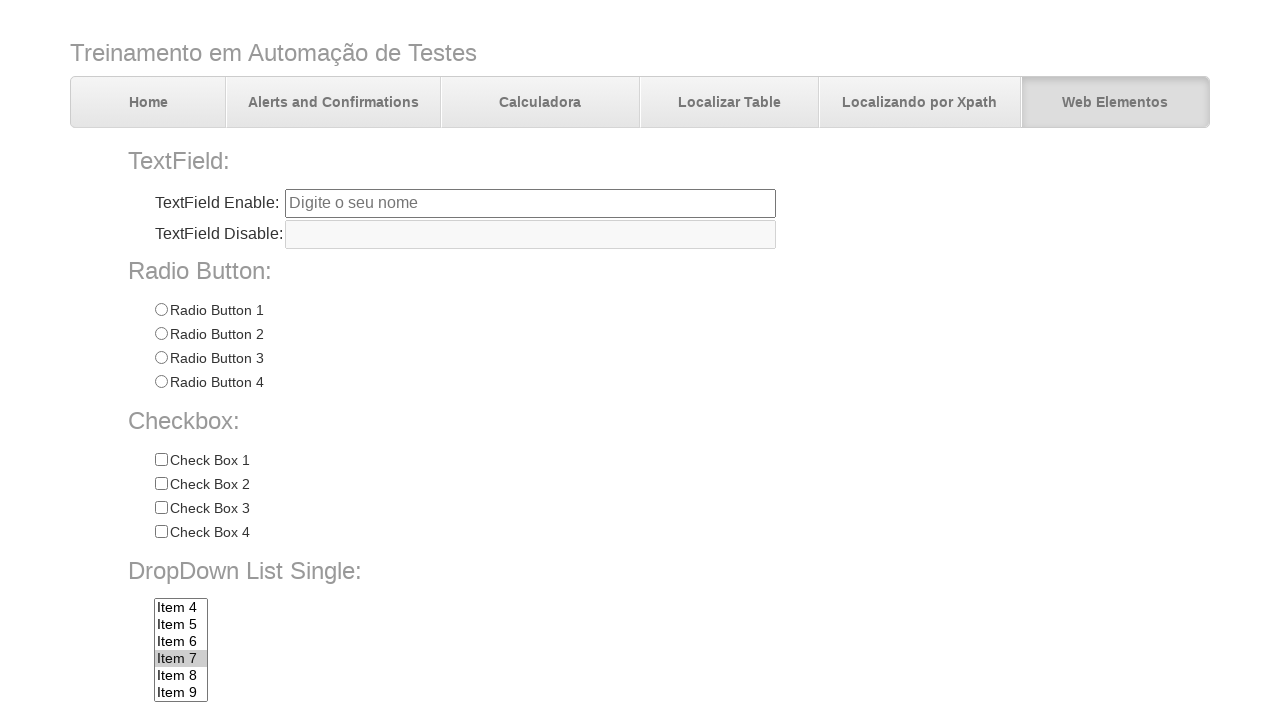

Retrieved selected value from dropdown
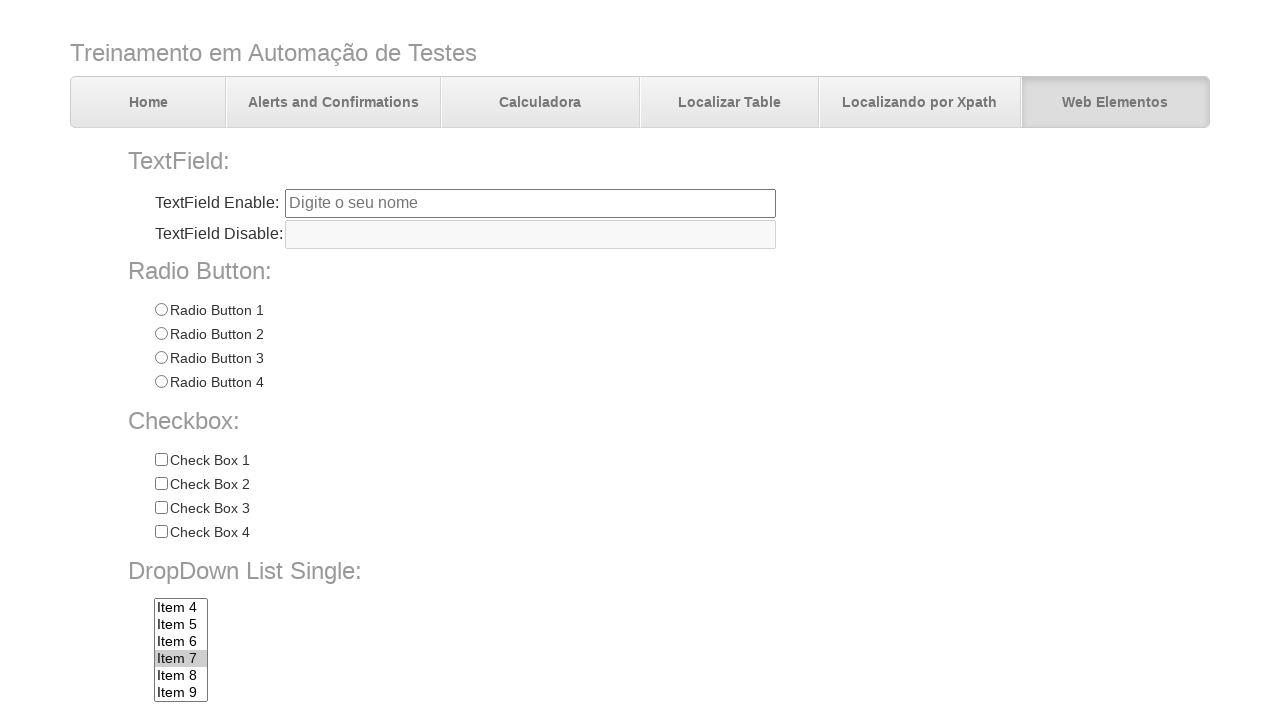

Verified that 'item7' is the selected value in the dropdown
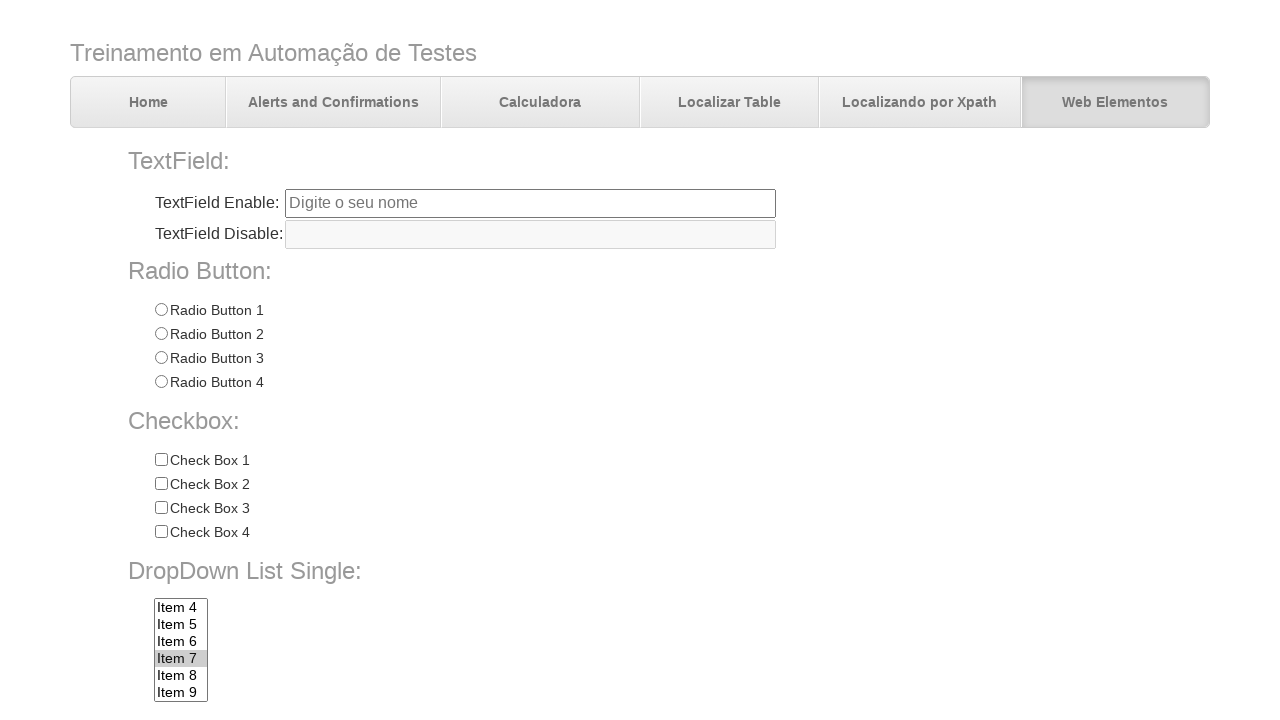

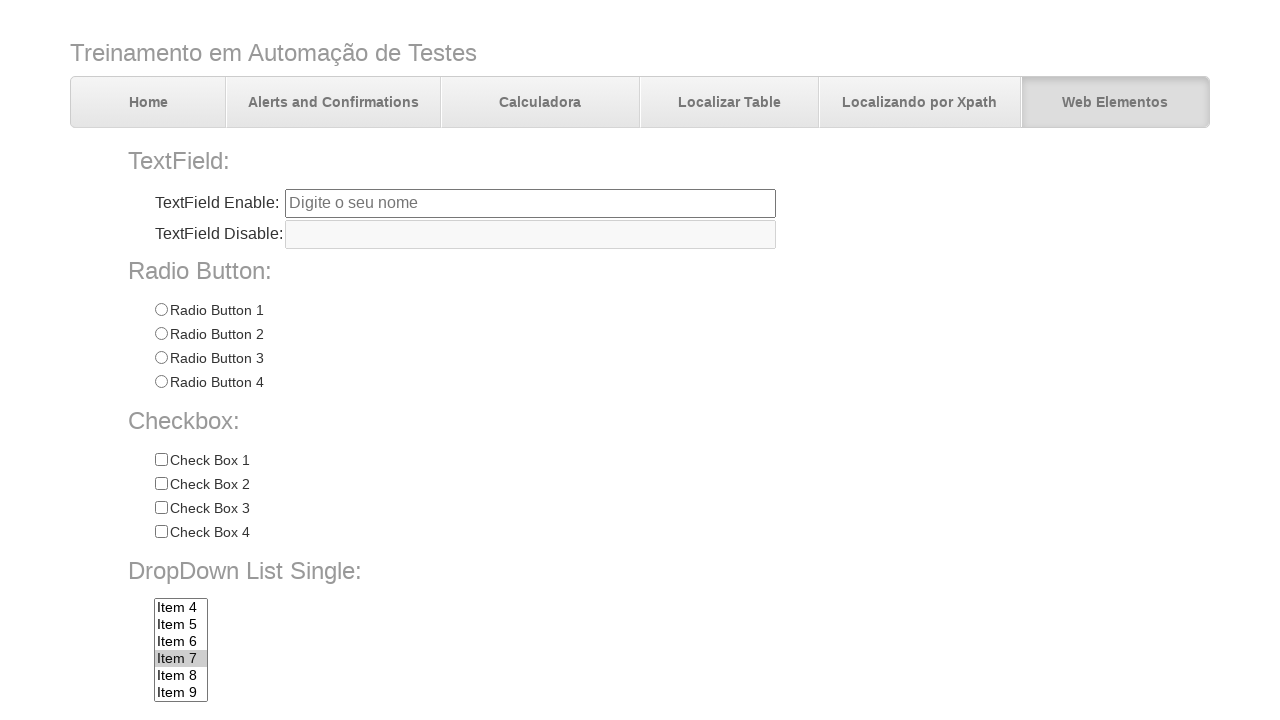